Tests forum registration with a password that is too short and verifies the error message

Starting URL: https://sportsport.ba/

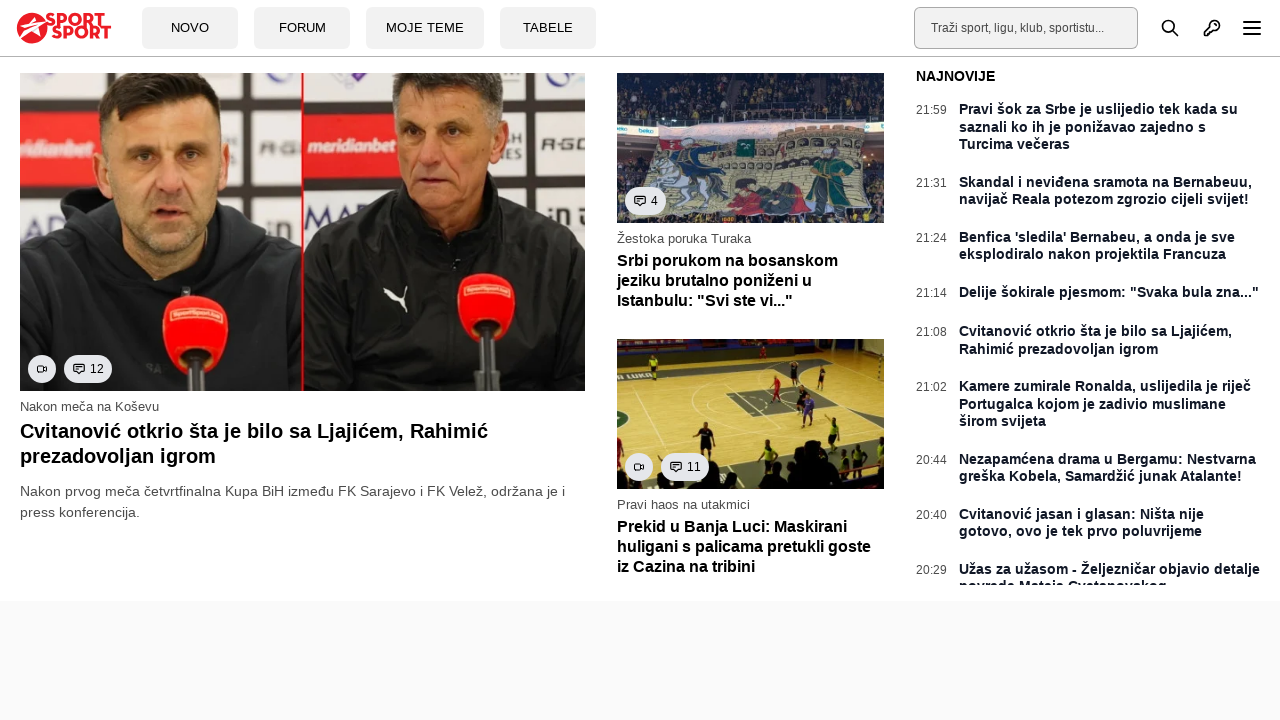

Clicked on Forum button at (302, 28) on a[data-tb-region='Btn:Forum']
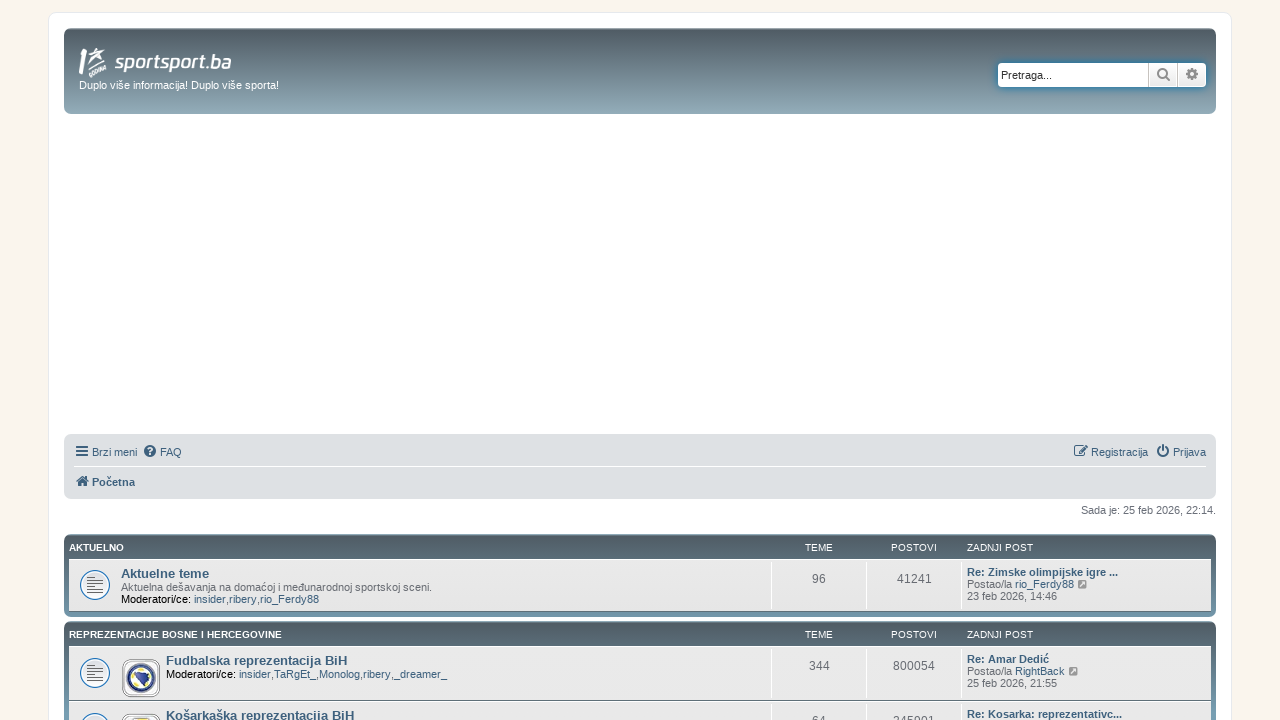

Forum page loaded and Registration link is visible
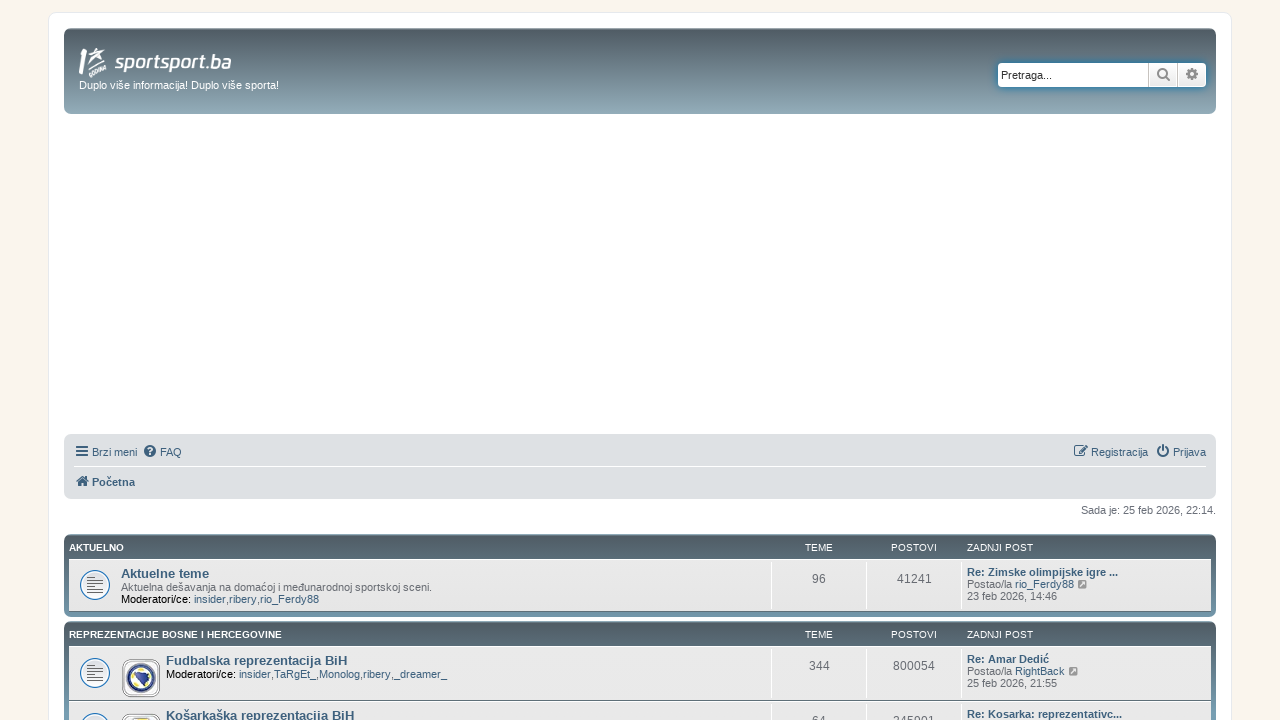

Clicked on Registration link at (166, 371) on a:text('Registracija')
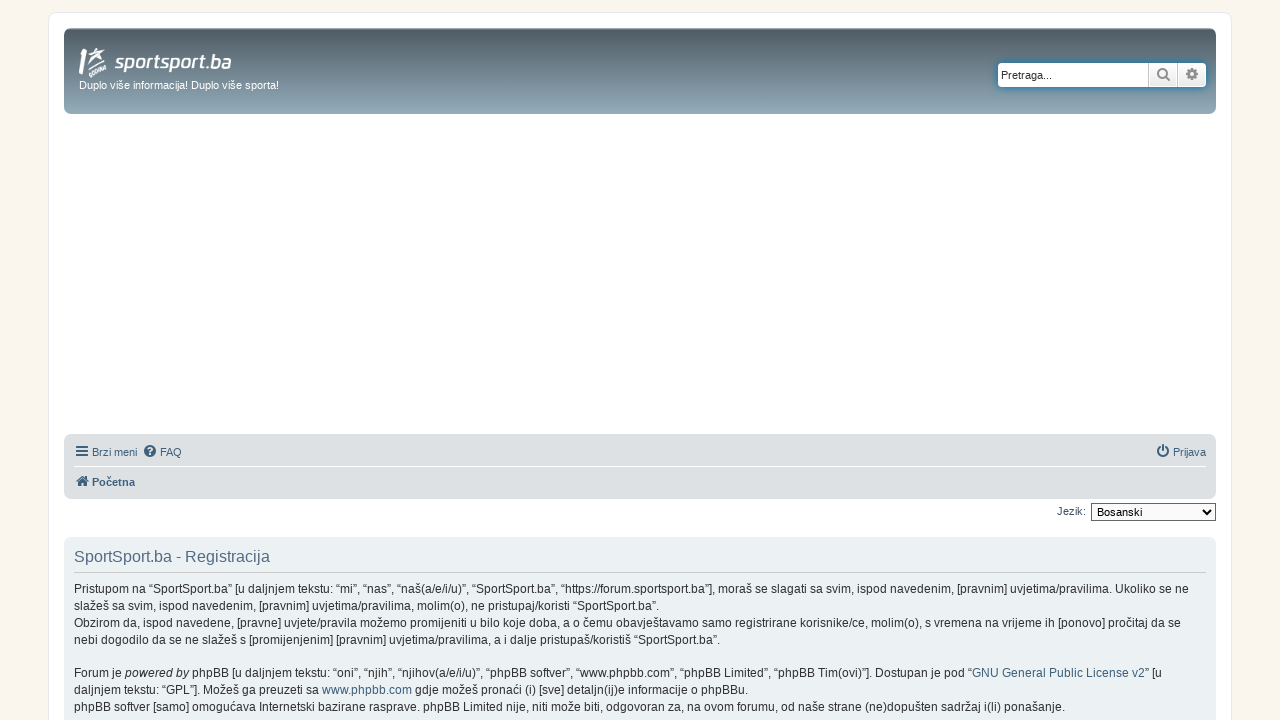

Scrolled down to view terms checkbox
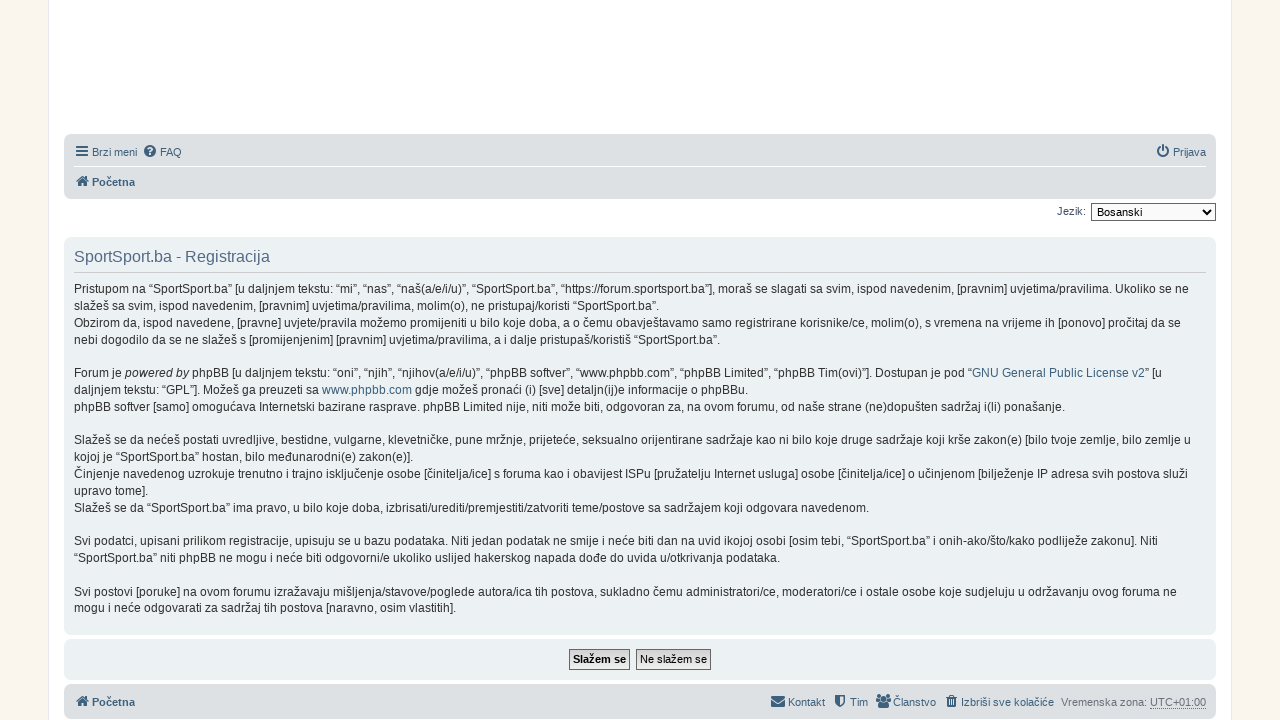

Accepted terms and conditions at (600, 659) on input[name='agreed']
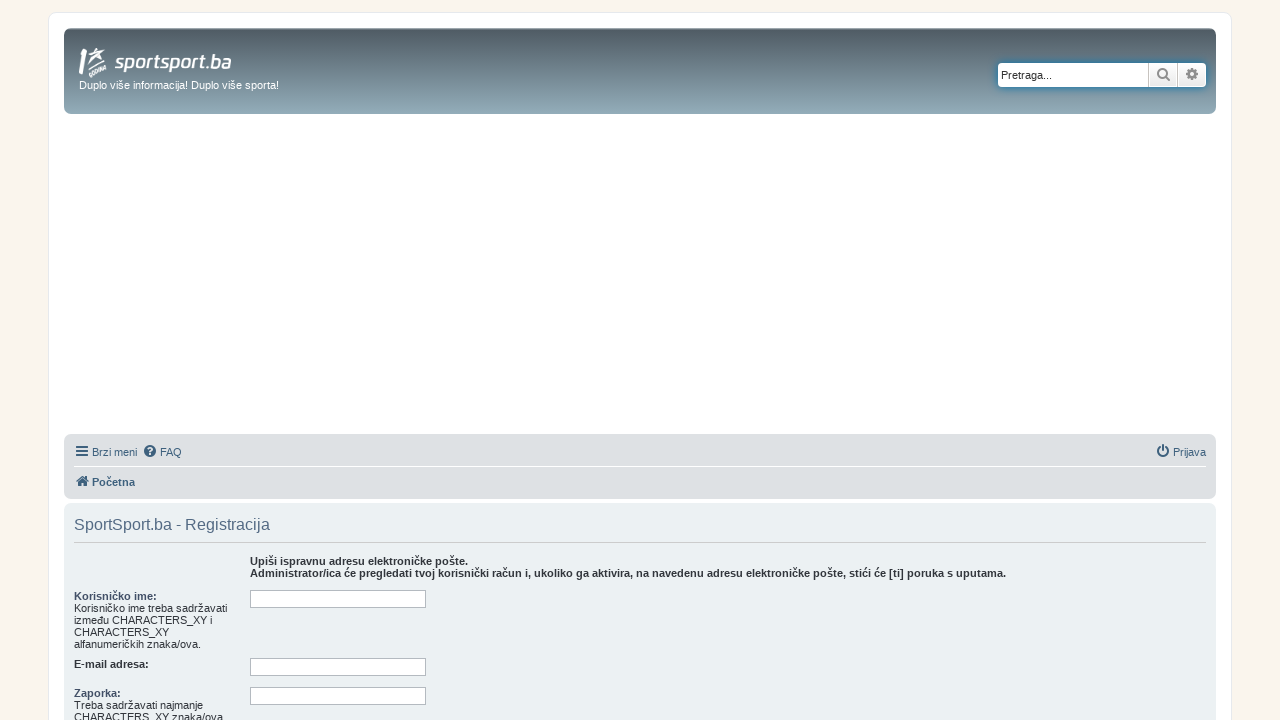

Scrolled down to registration form fields
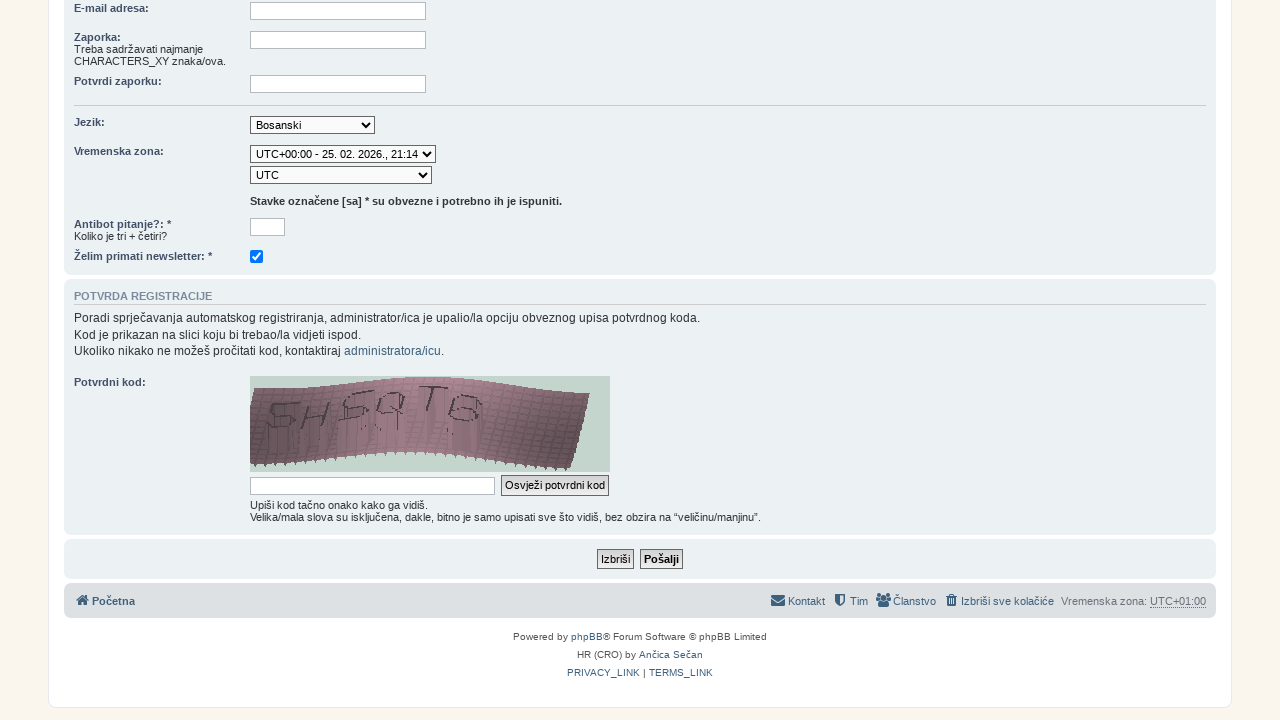

Filled username field with 'Master_Yi_DiamondONE' on #username
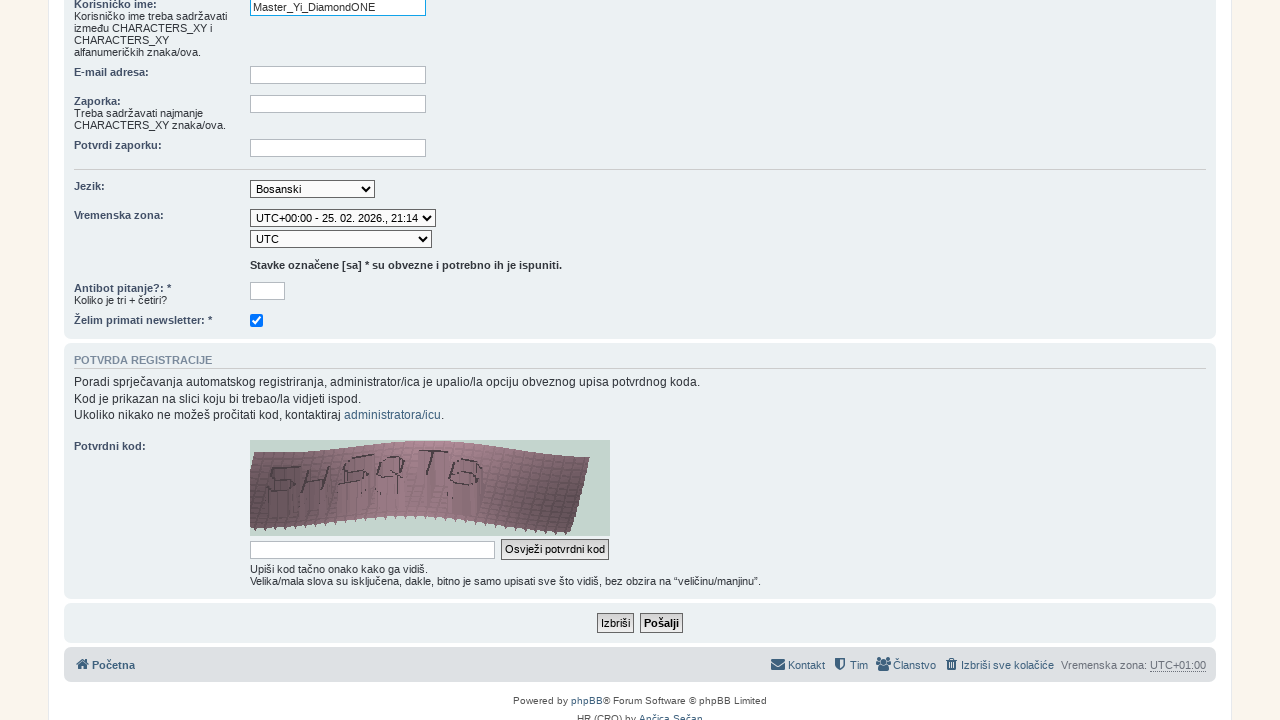

Filled email field with 'University_test_email@yahooo.com' on #email
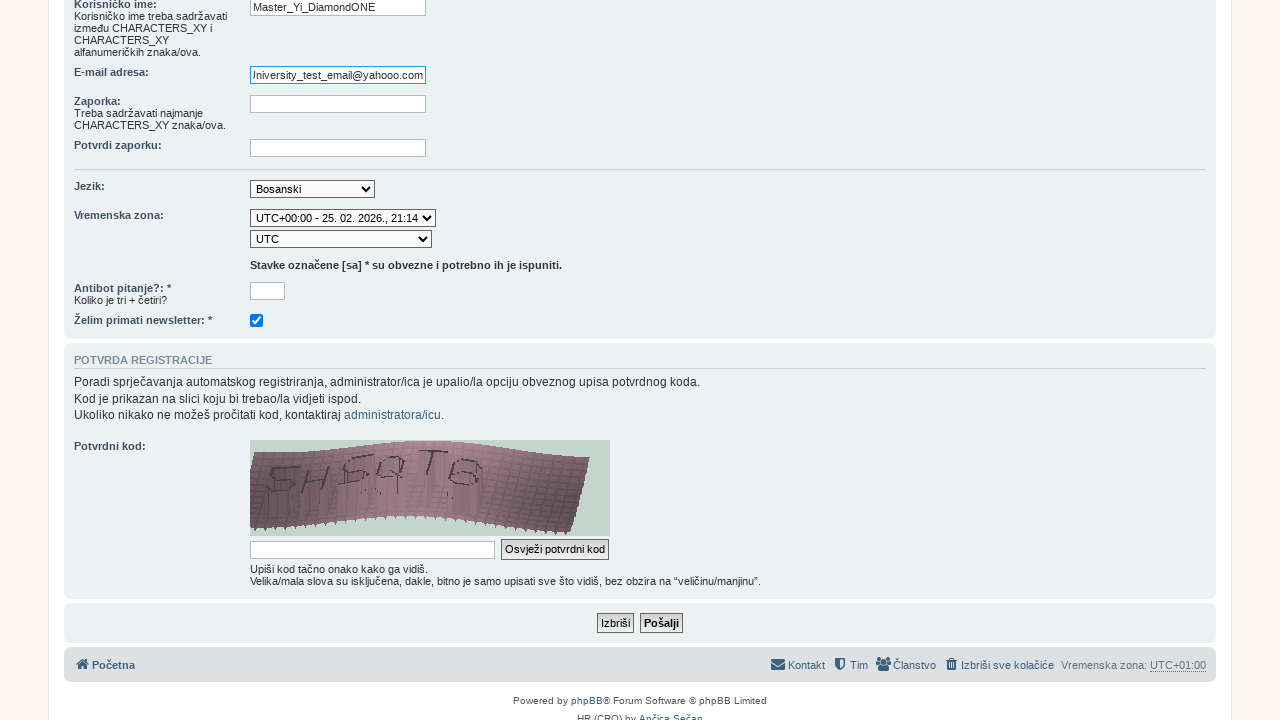

Filled password field with short password 'X123' on #new_password
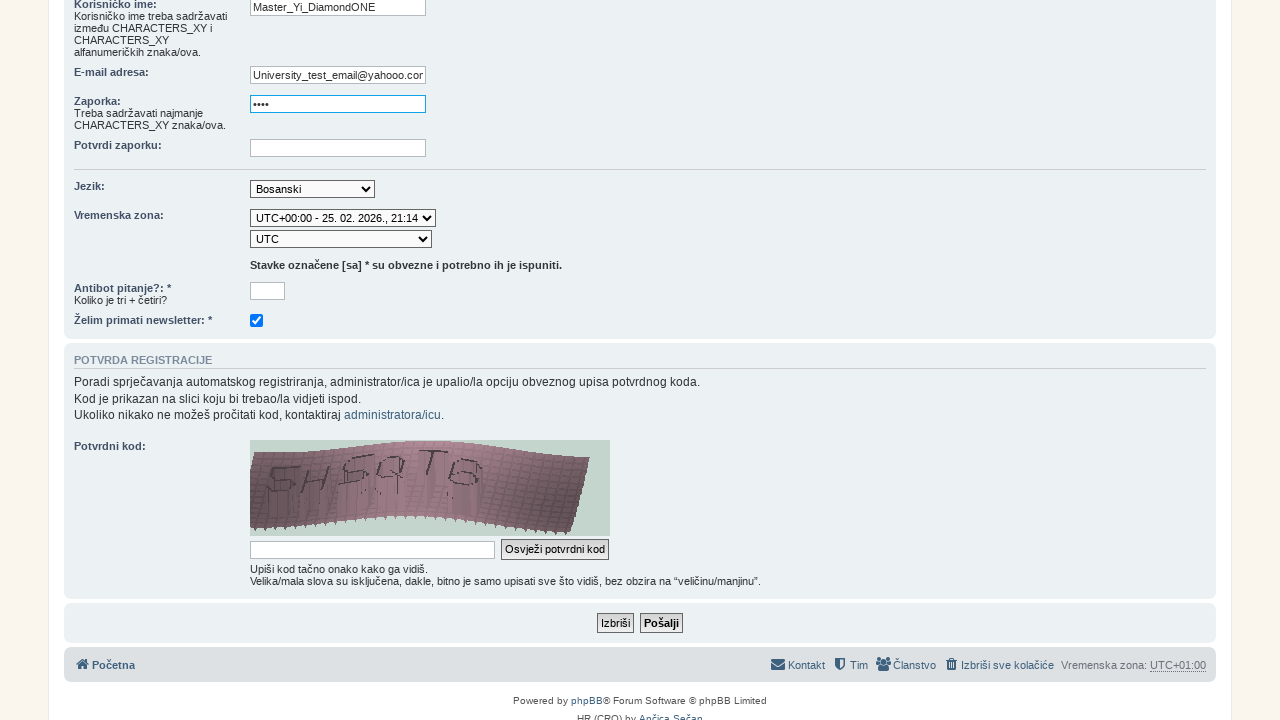

Filled password confirmation field with 'X123' on #password_confirm
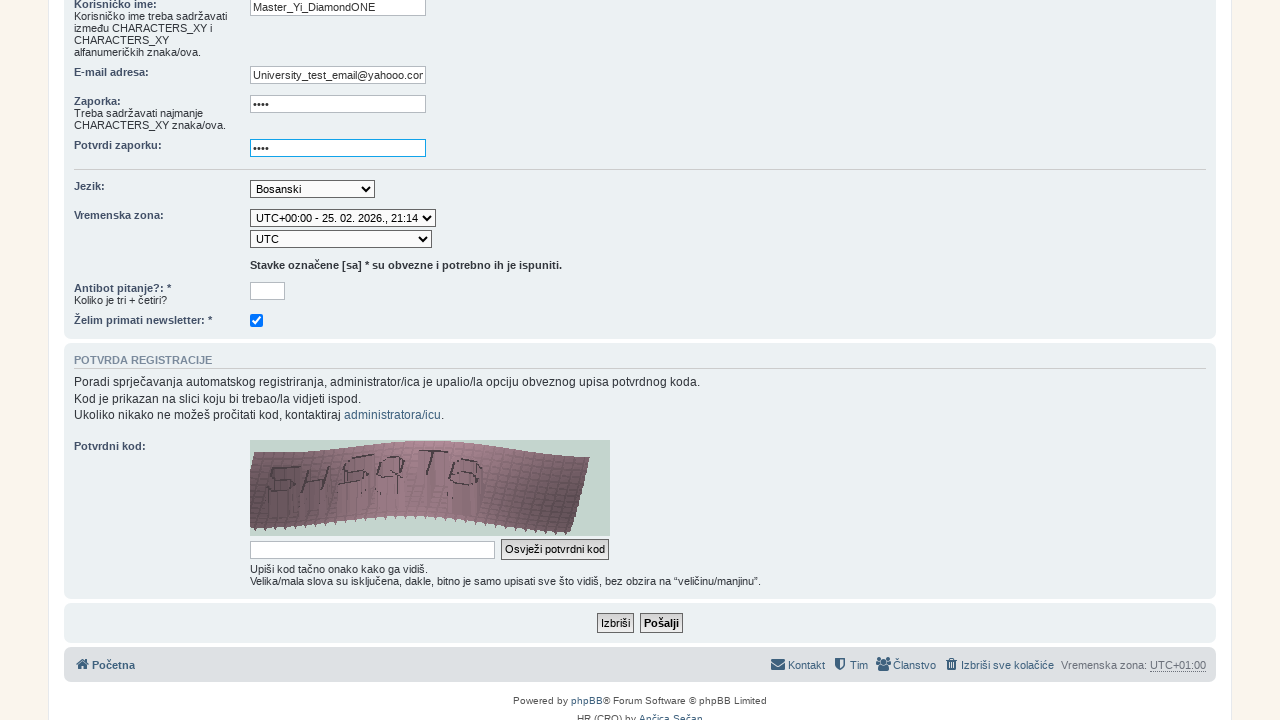

Selected timezone date option at index 17 on #tz_date
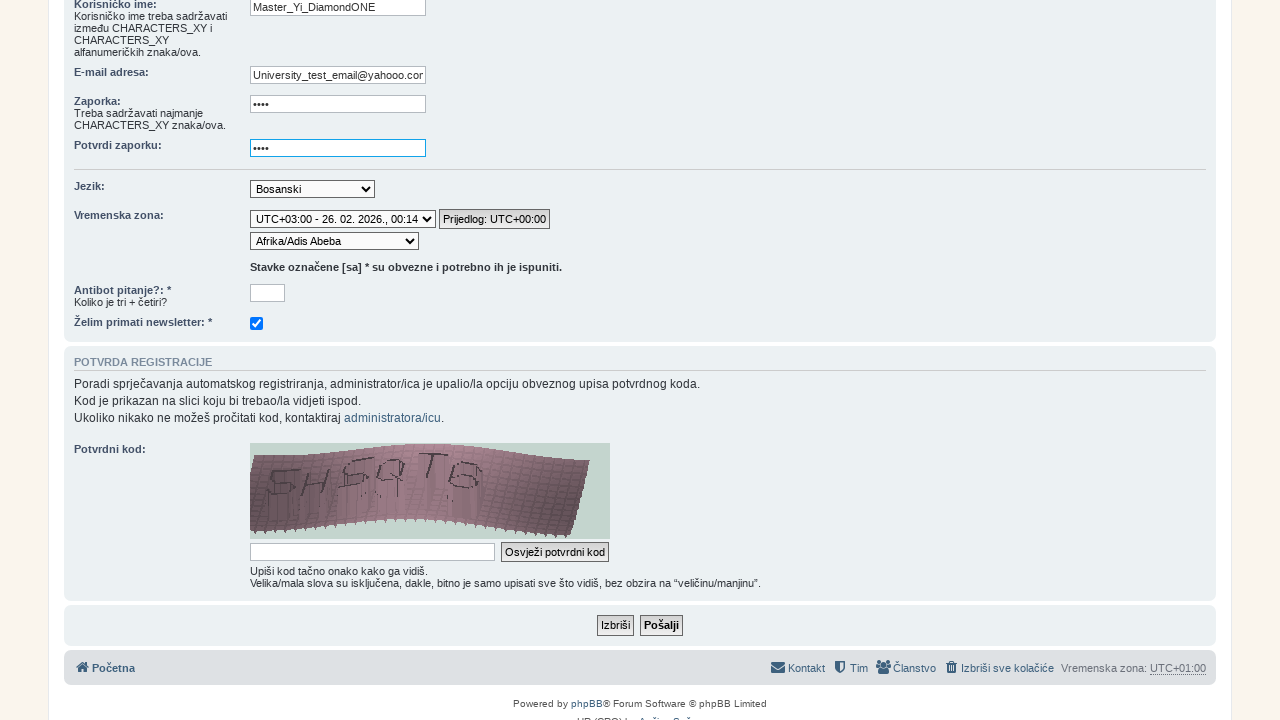

Selected timezone 'Asia/Qatar' on #timezone
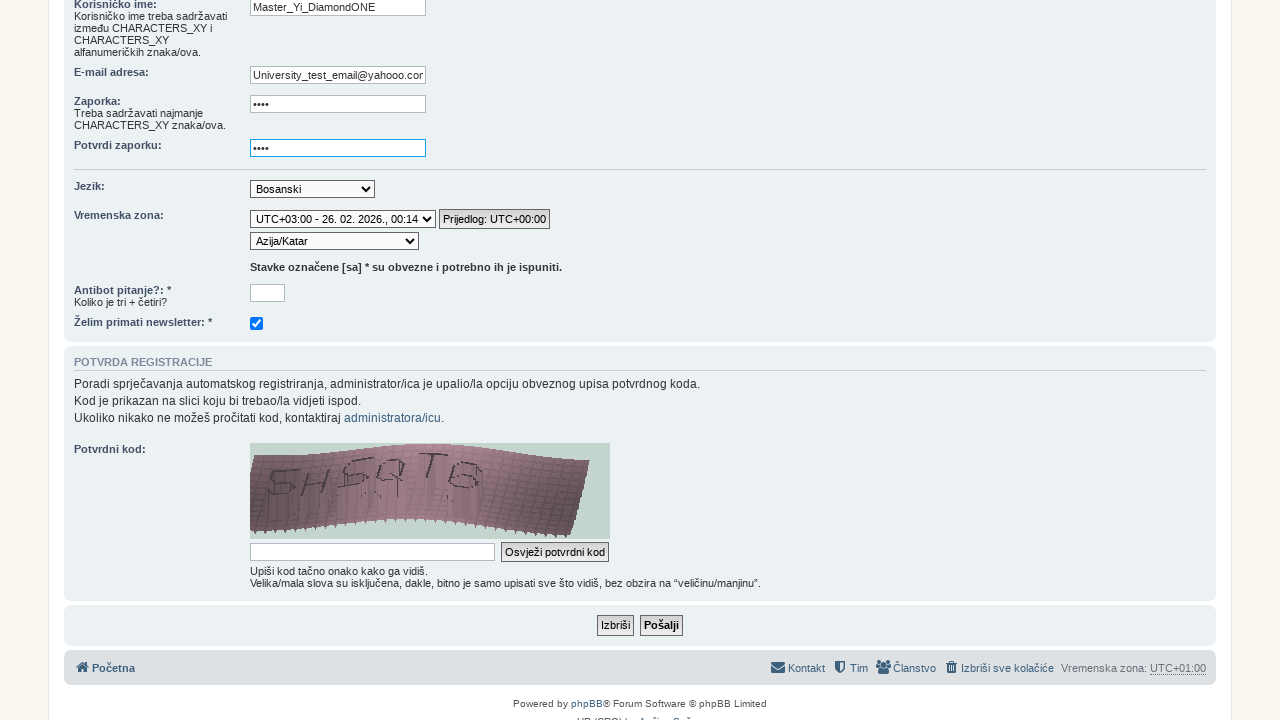

Filled bot verification field with '7' on #pf_registracija
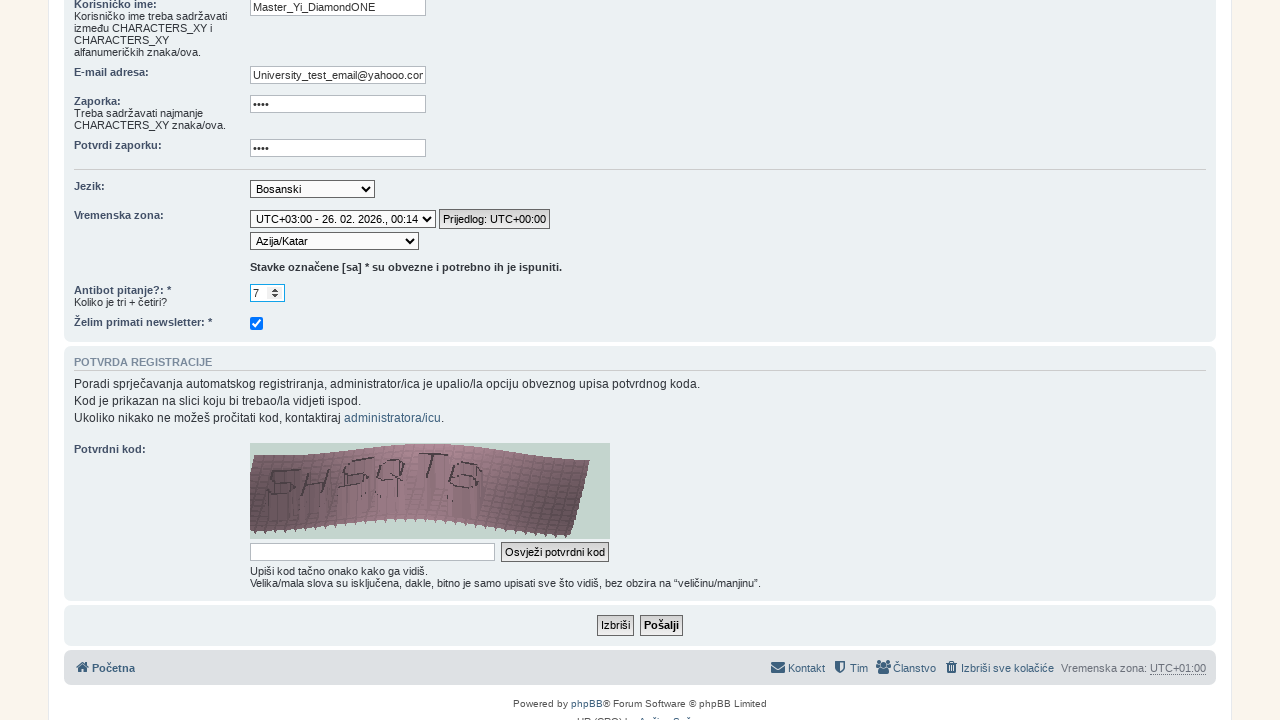

Clicked submit button to register at (662, 626) on #submit
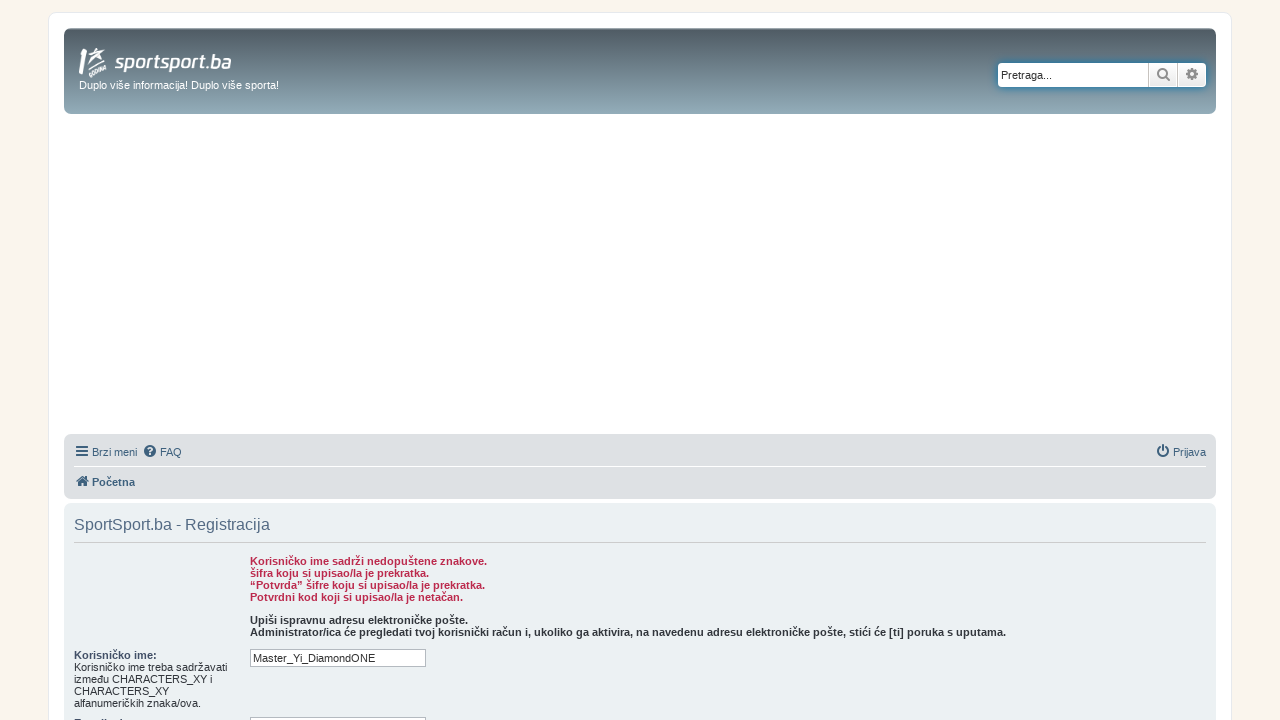

Error message appeared for too short password
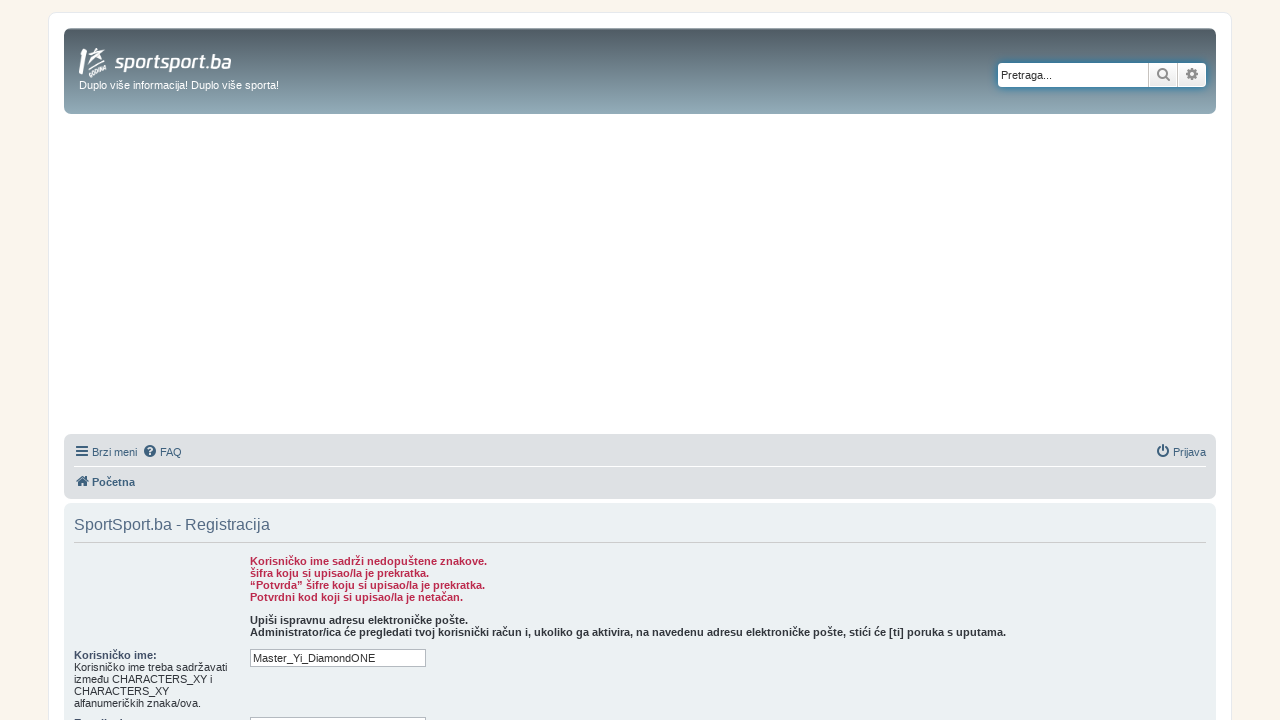

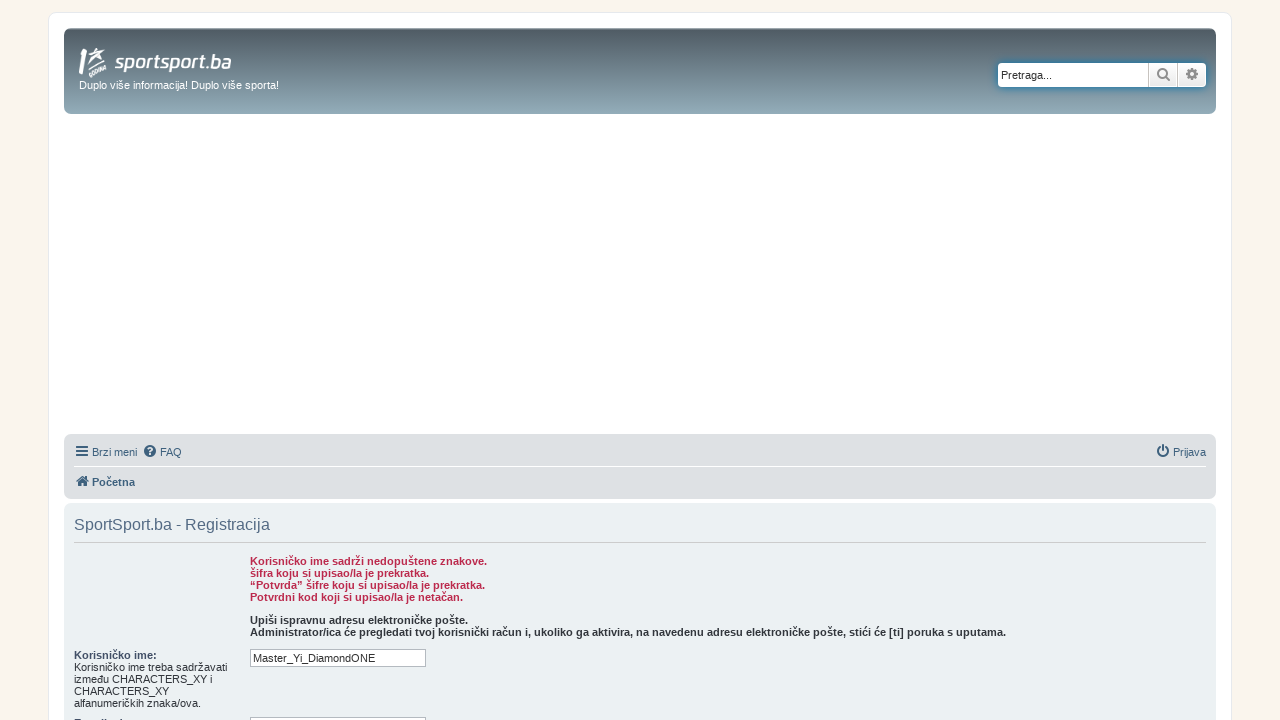